Opens the privacy policies page and clicks on a navigation link in the sidebar

Starting URL: https://www.modab.com.br/politicas-de-privacidade

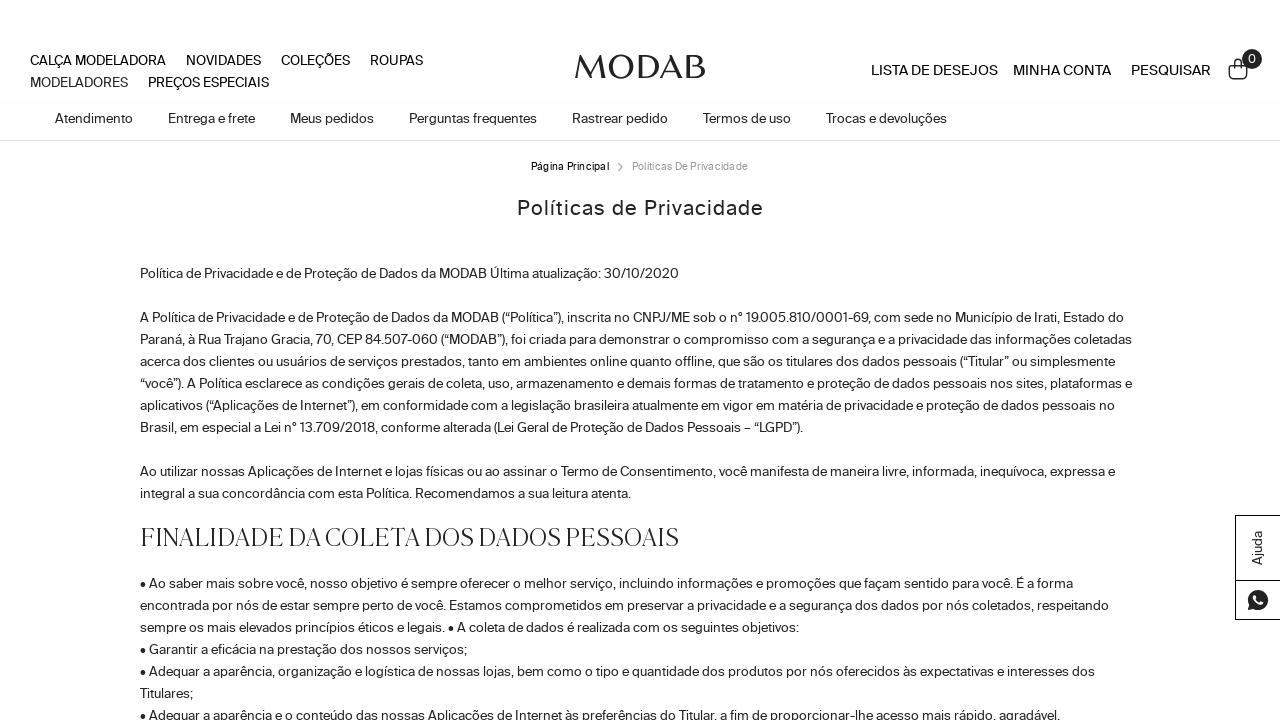

Navigated to privacy policies page
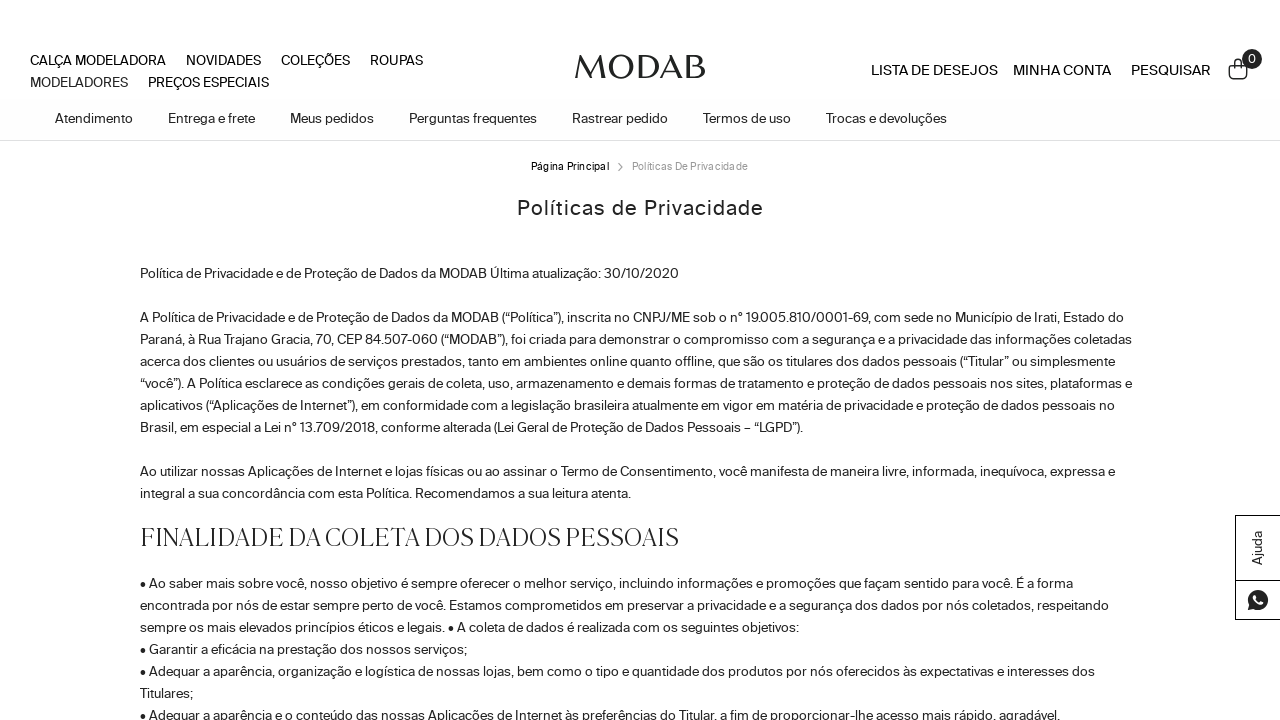

Clicked on the 4th navigation link in the sidebar at (130, 454) on section nav ul li:nth-child(4) a
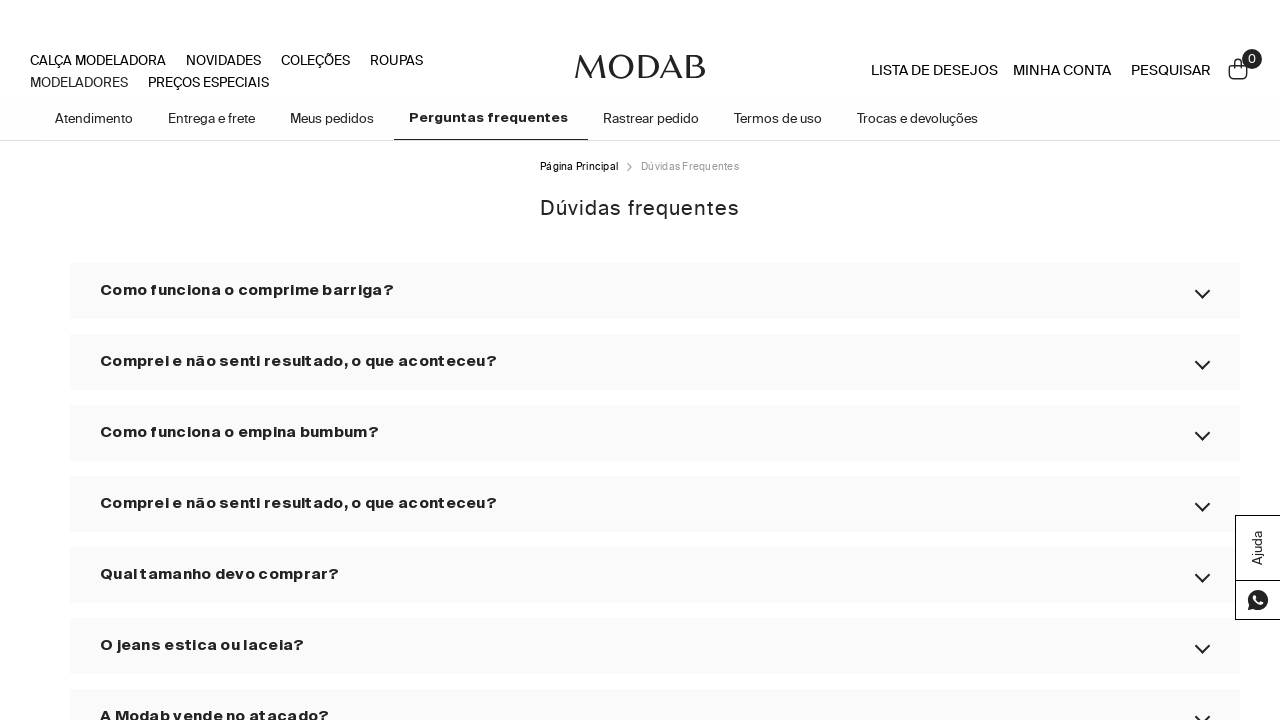

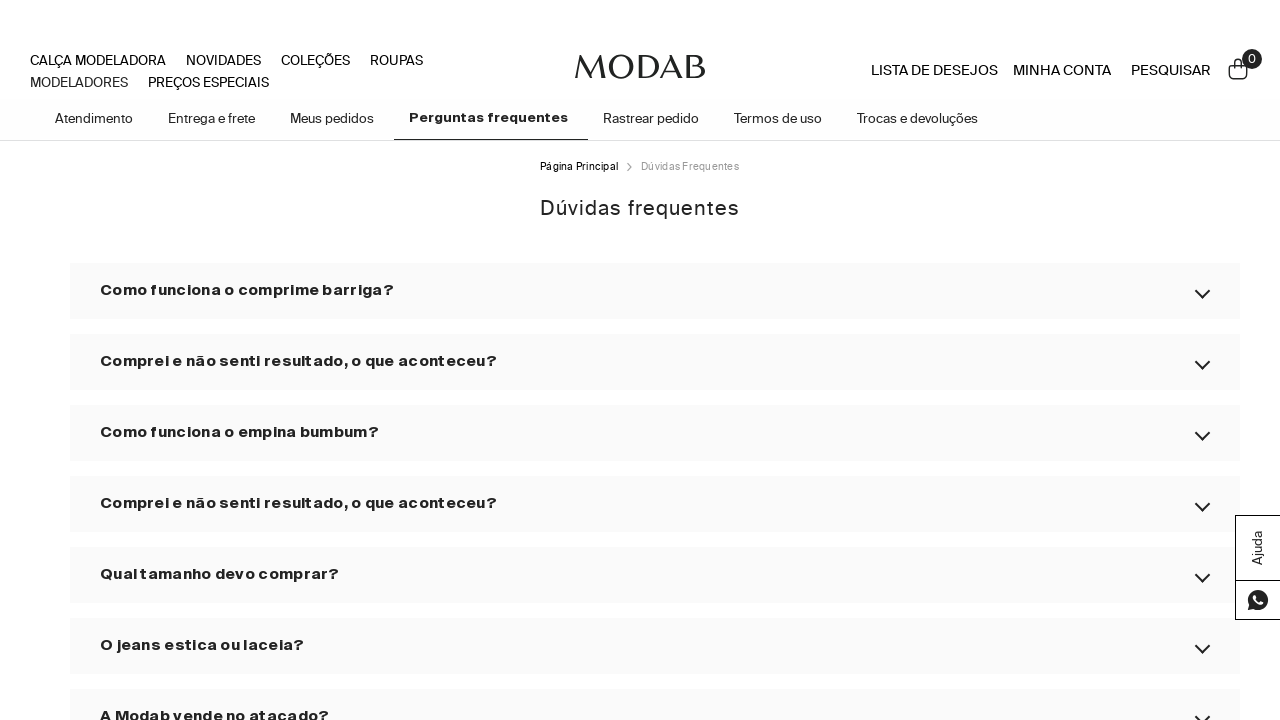